Tests file upload functionality by selecting a file, clicking the upload button, and verifying the "File Uploaded!" confirmation text is displayed.

Starting URL: https://the-internet.herokuapp.com/upload

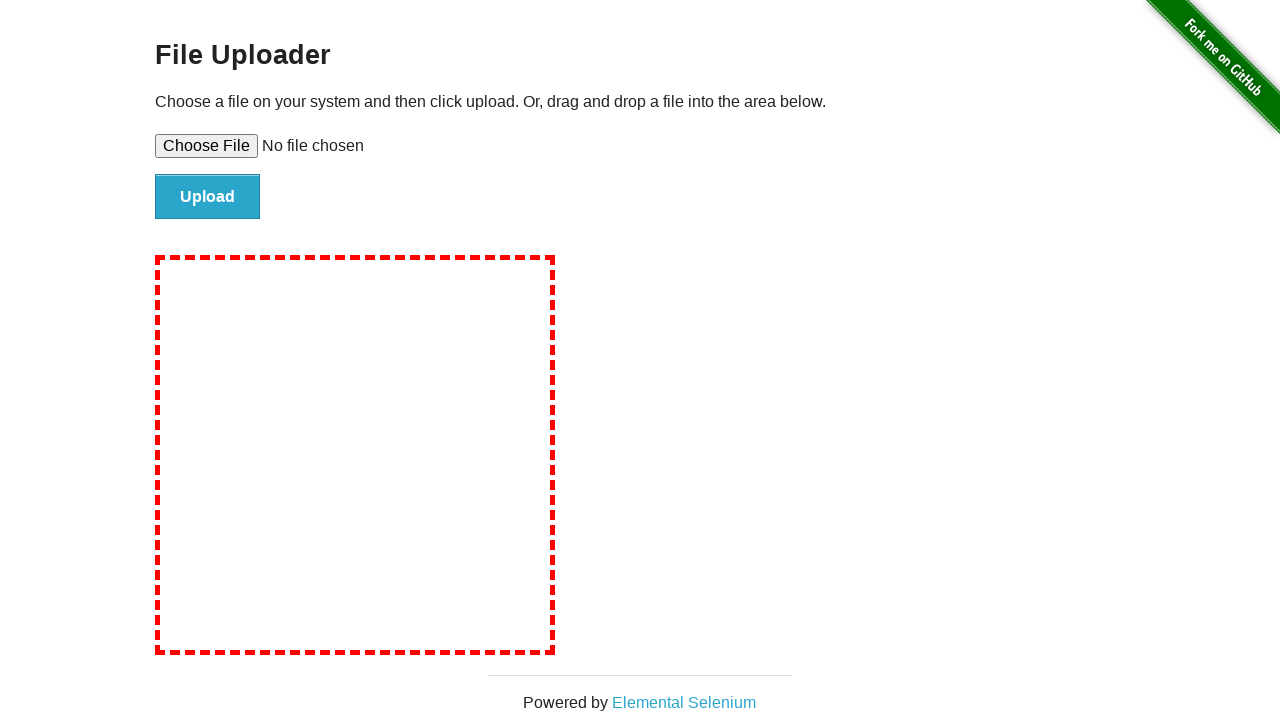

Selected test file for upload
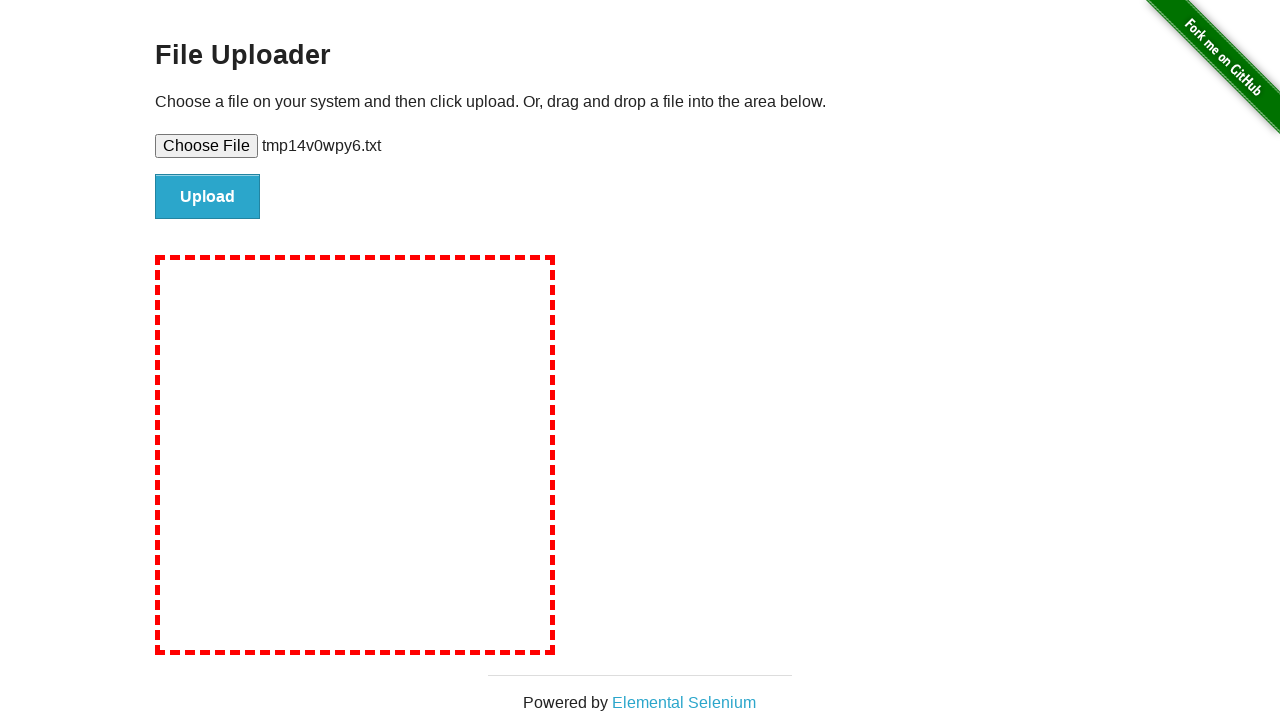

Clicked the Upload button at (208, 197) on #file-submit
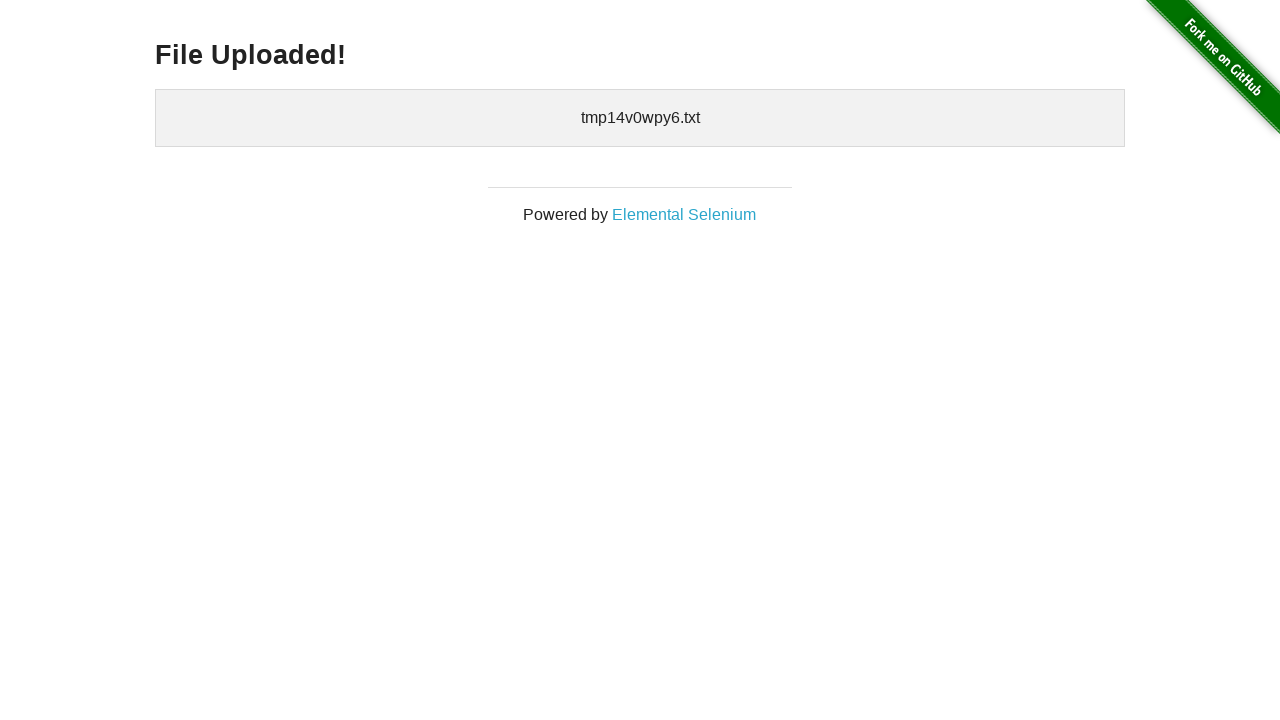

File Uploaded! confirmation text is displayed
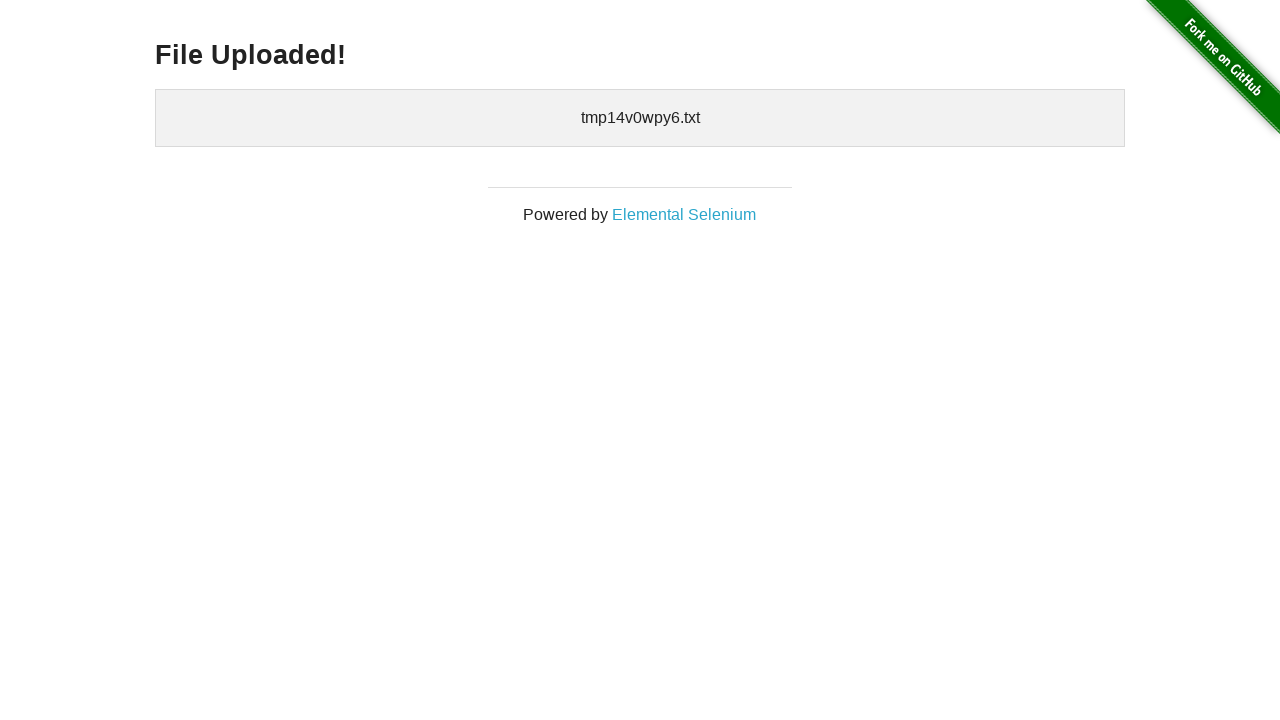

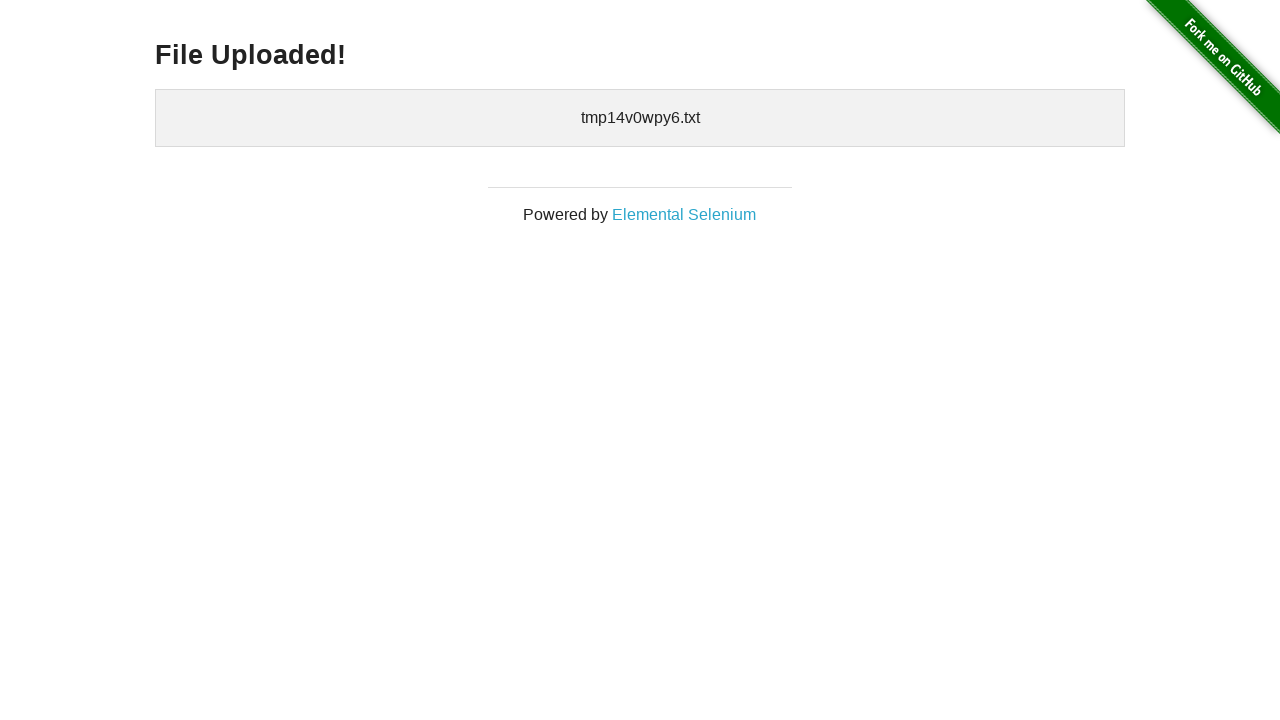